Retrieves a value from an element attribute, performs a mathematical calculation, fills the result in a form field, selects checkboxes and radio buttons, then submits the form

Starting URL: http://suninjuly.github.io/get_attribute.html

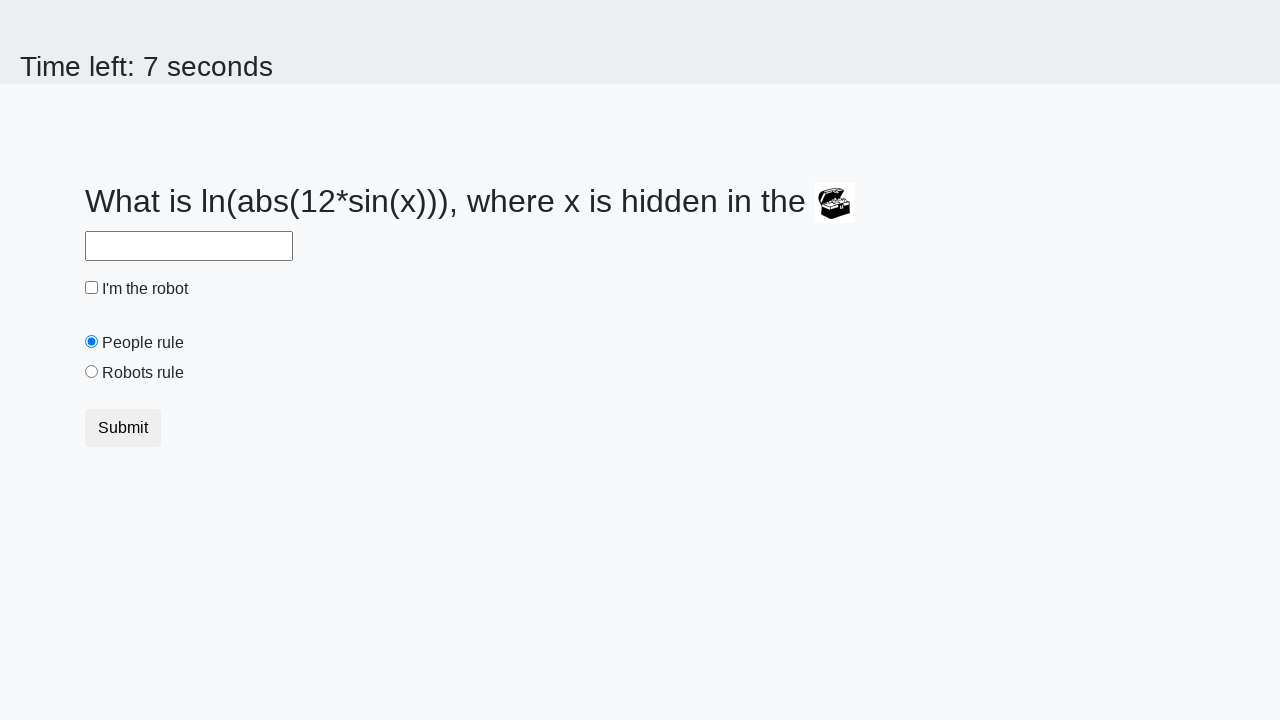

Retrieved valuex attribute from treasure element
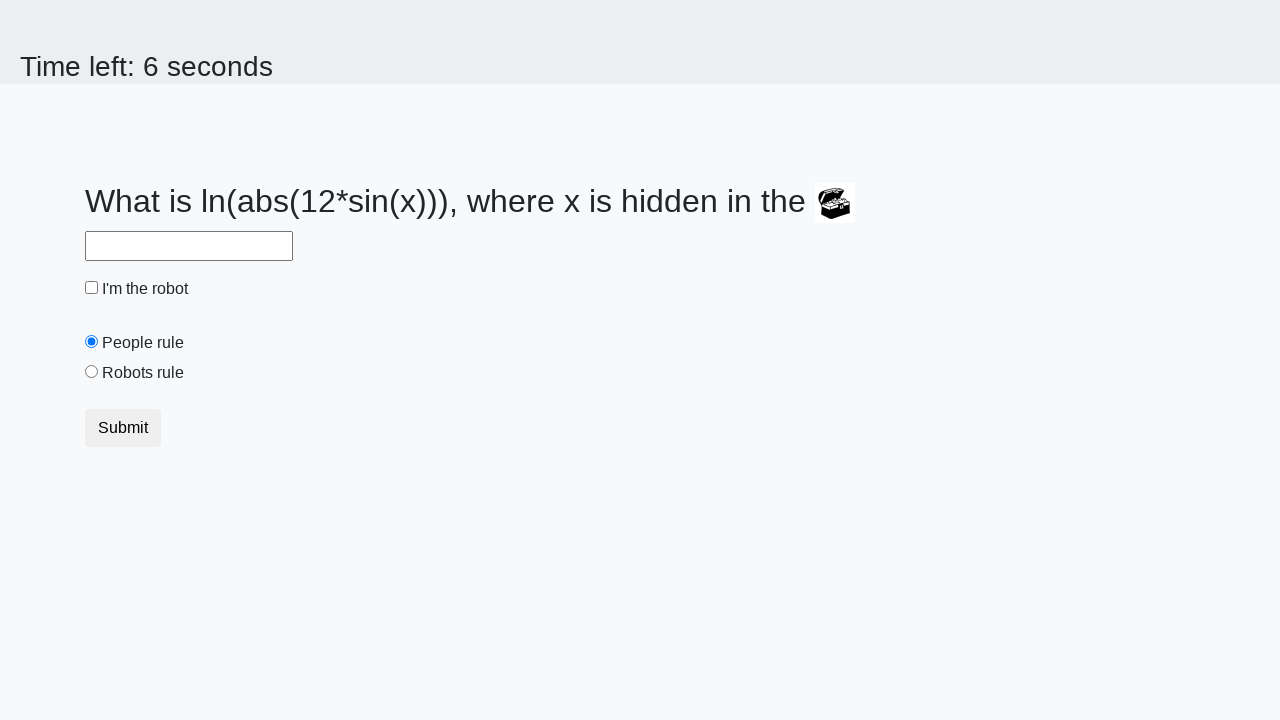

Calculated mathematical result: log(abs(12*sin(479))) = 2.480587117140421
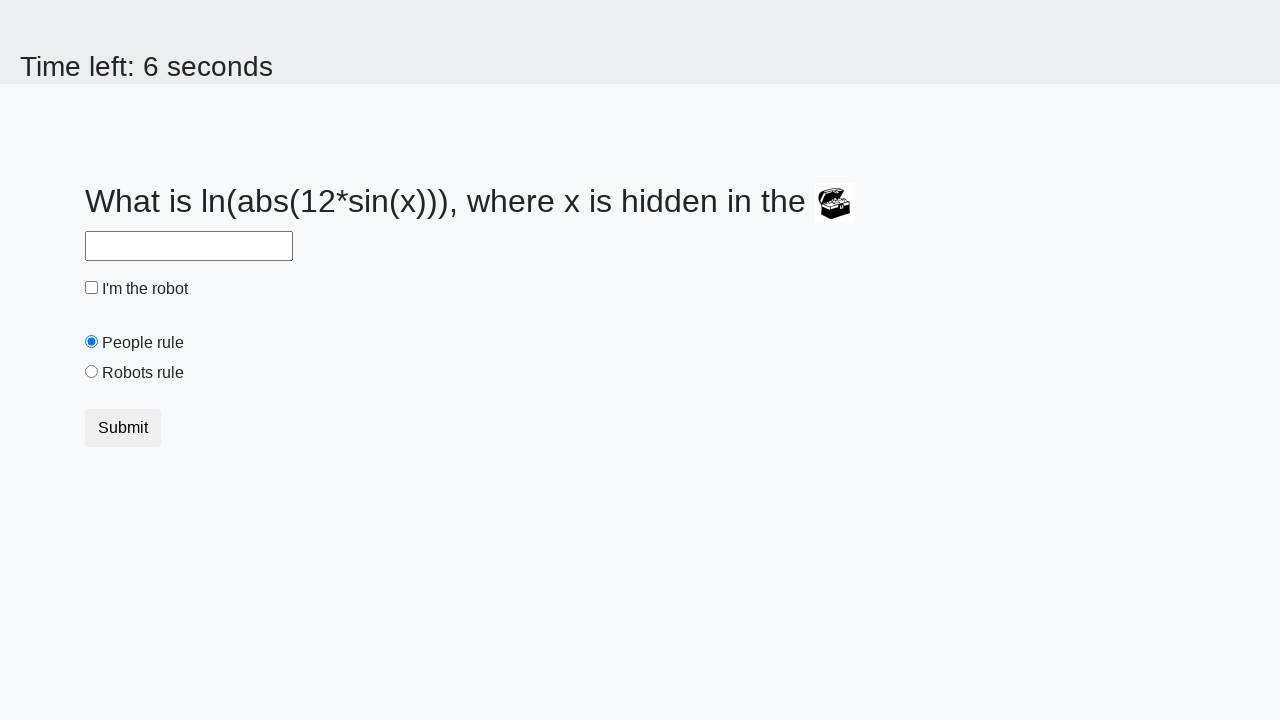

Filled answer field with calculated result on #answer
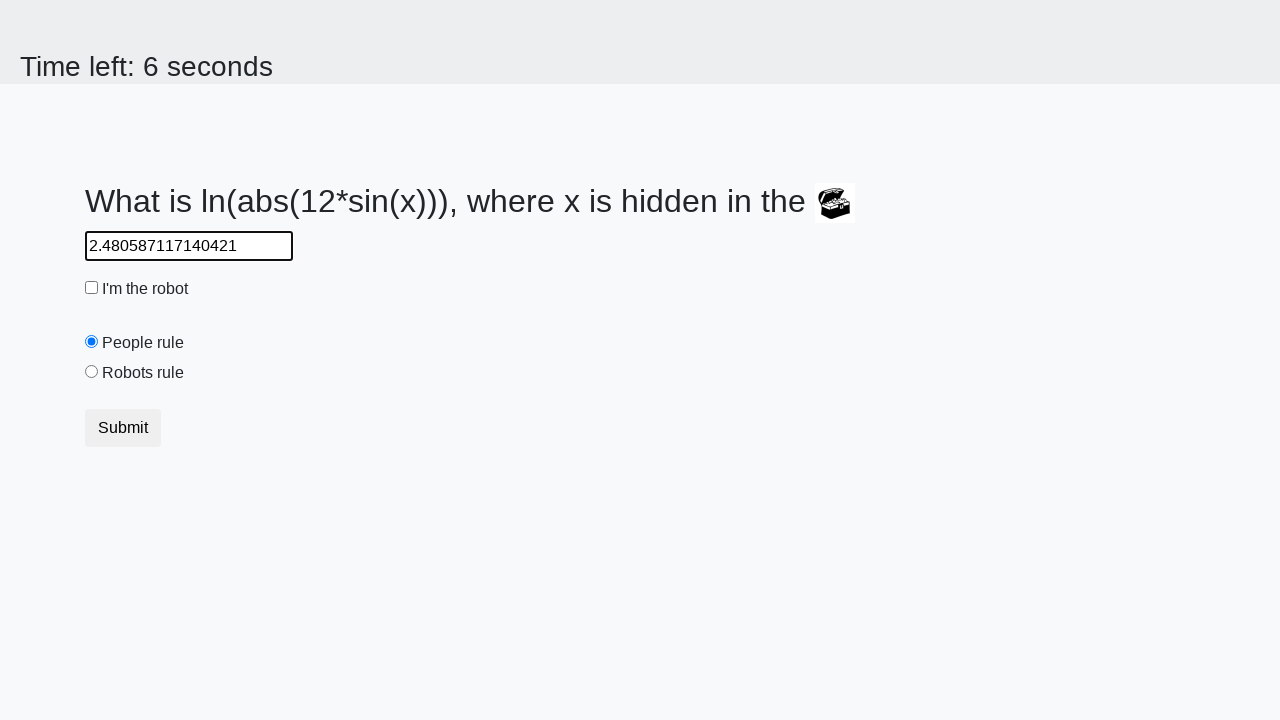

Clicked robot checkbox at (92, 288) on #robotCheckbox
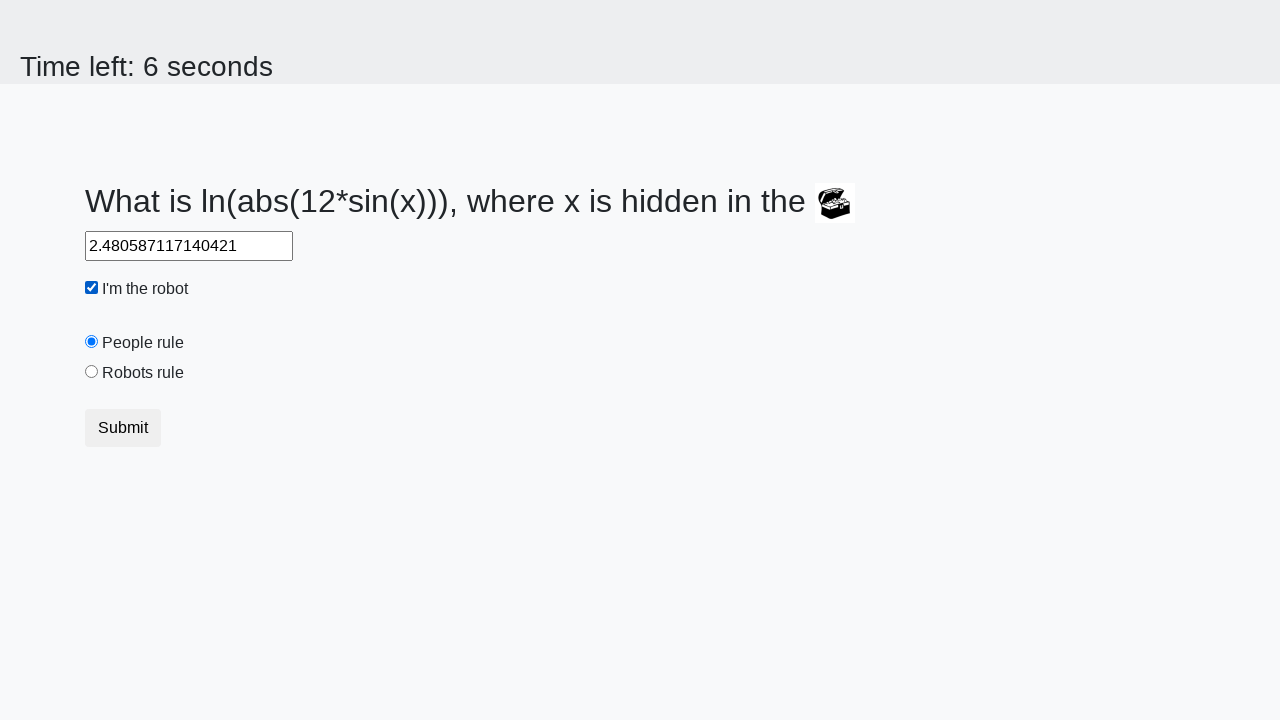

Selected robots rule radio button at (92, 372) on #robotsRule
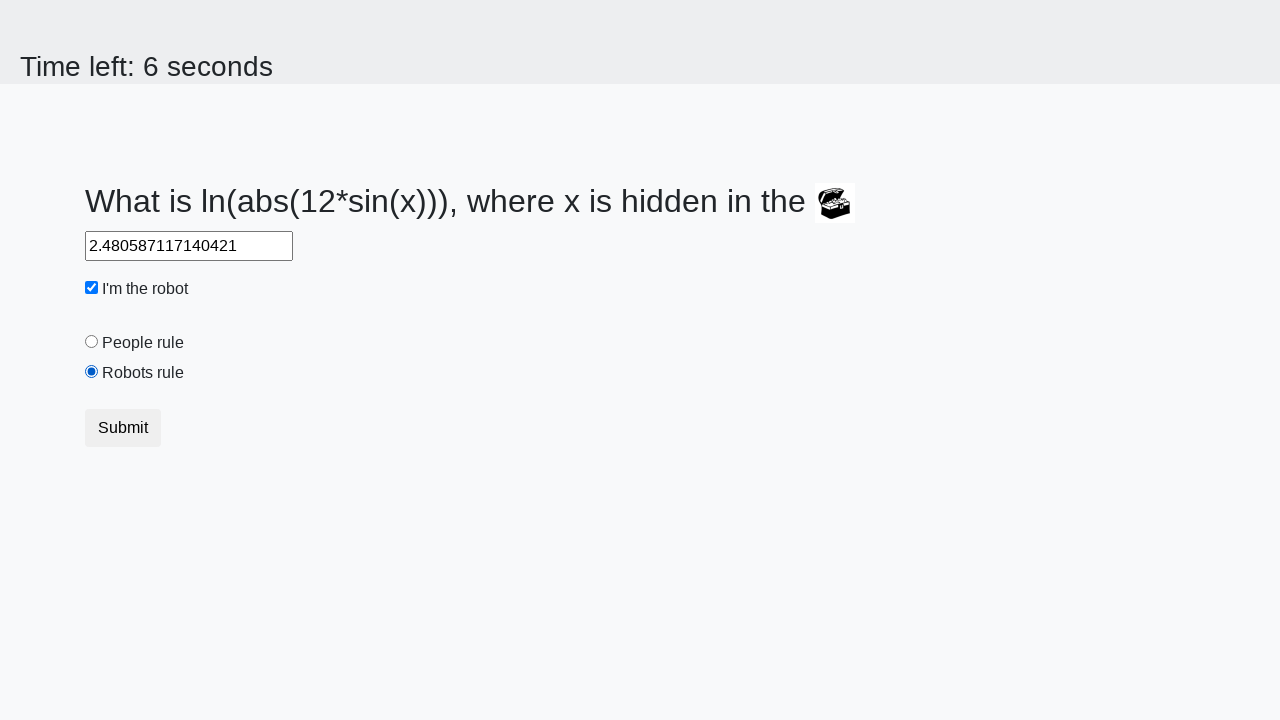

Clicked submit button to submit form at (123, 428) on button.btn
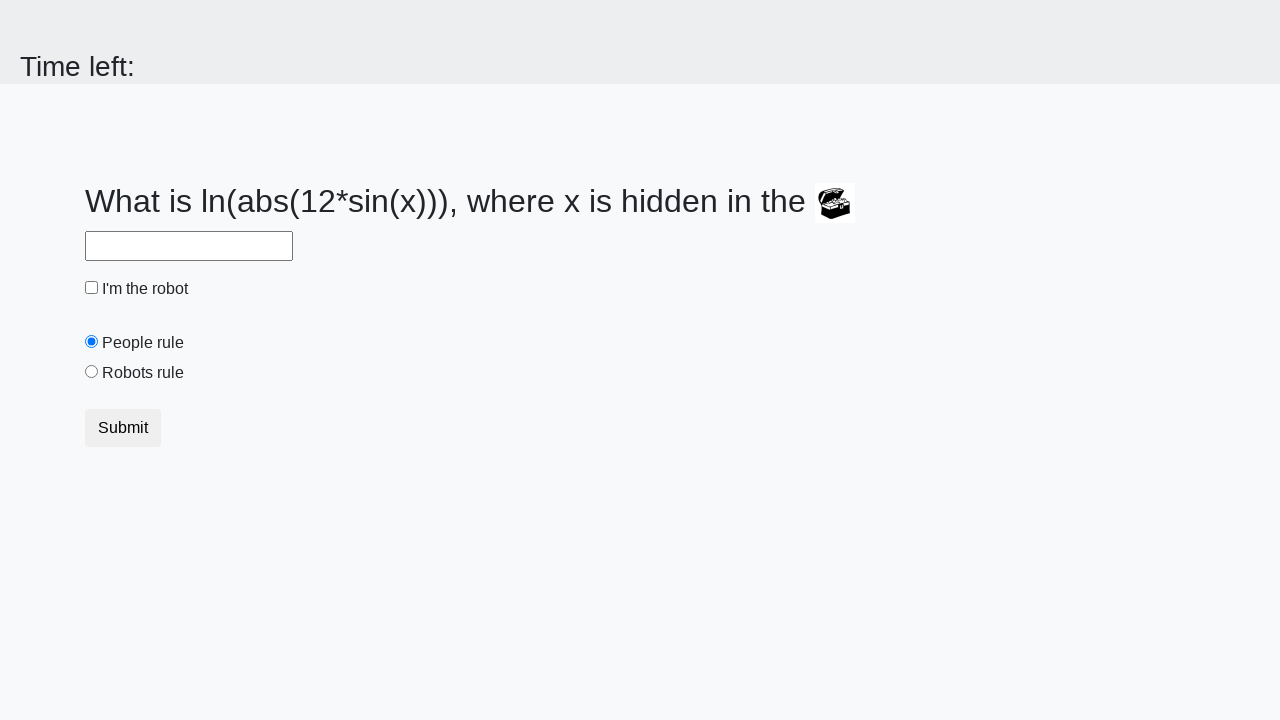

Waited for form submission result to appear
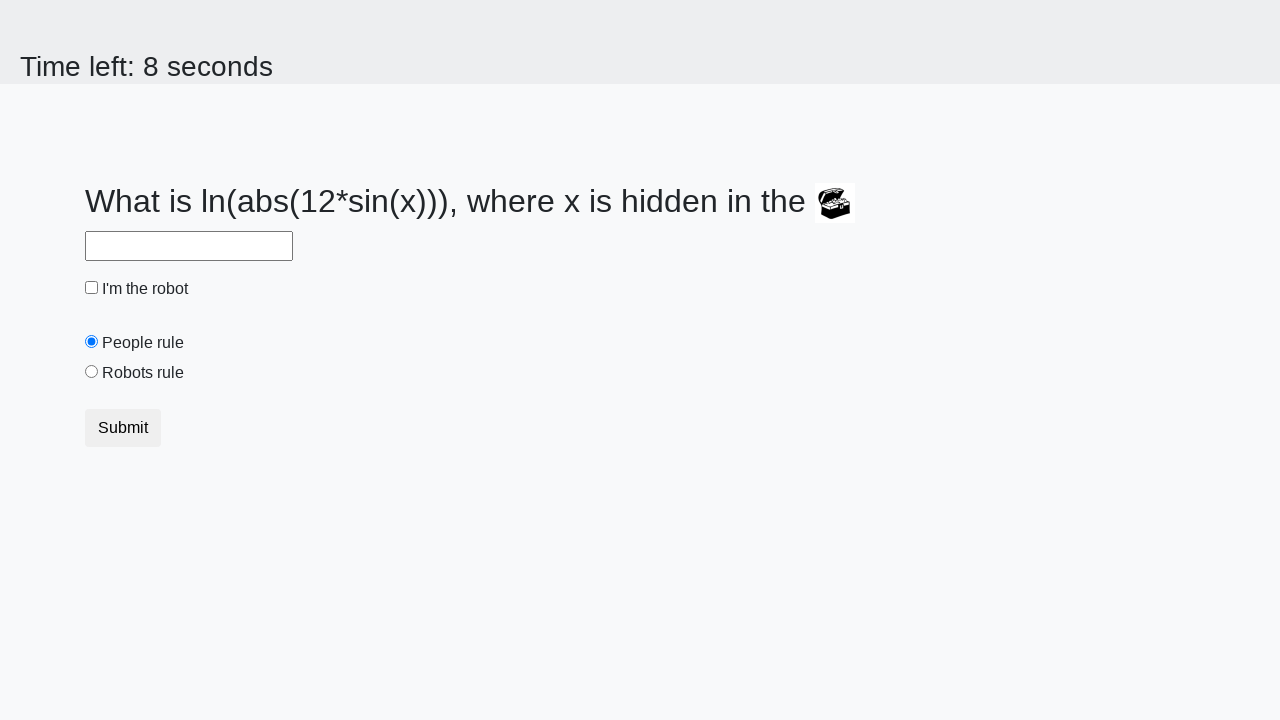

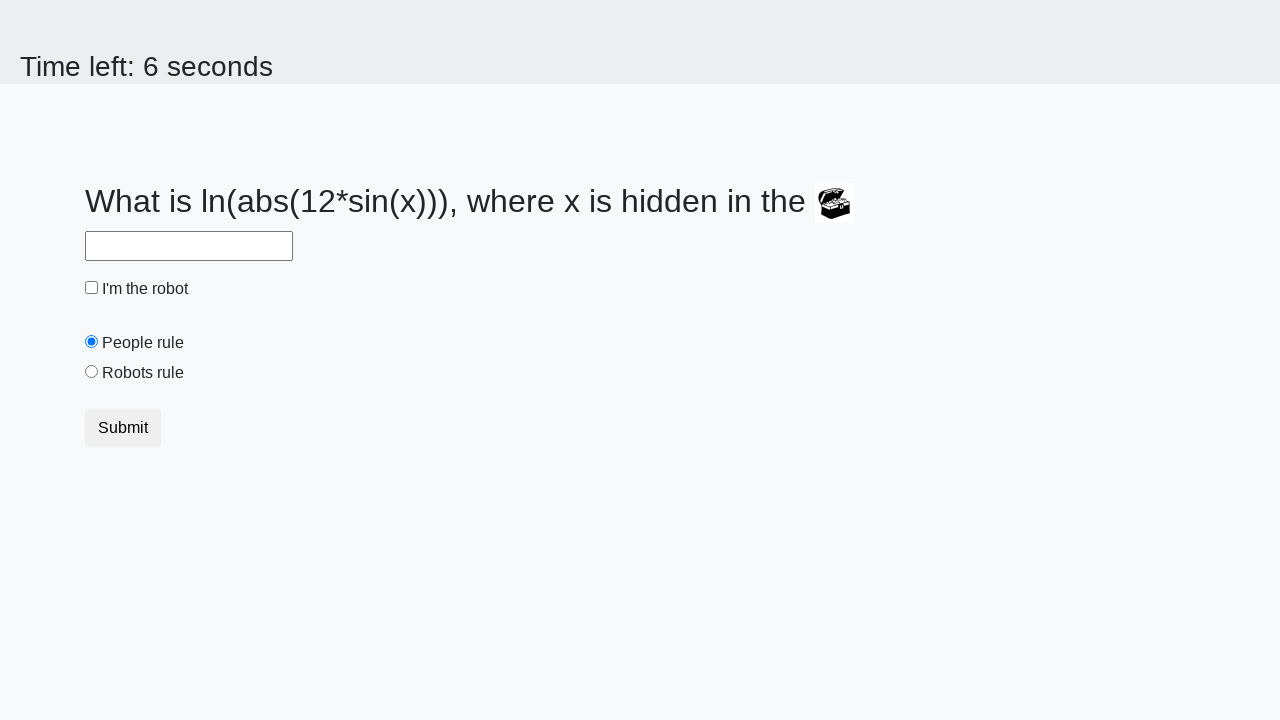